Tests registration form completion by filling out personal information fields (name, email, phone, address) and submitting the form

Starting URL: http://suninjuly.github.io/registration1.html

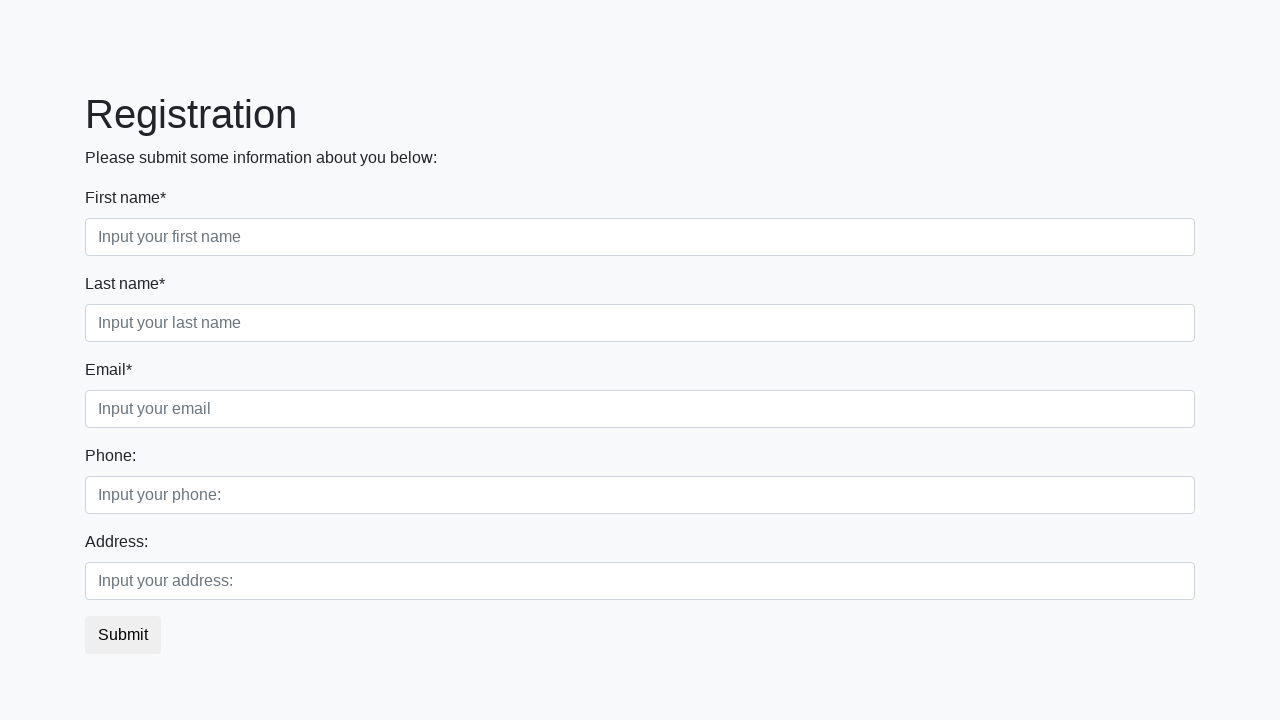

Filled first name field with 'Ivak' on .first_block .first_class .first
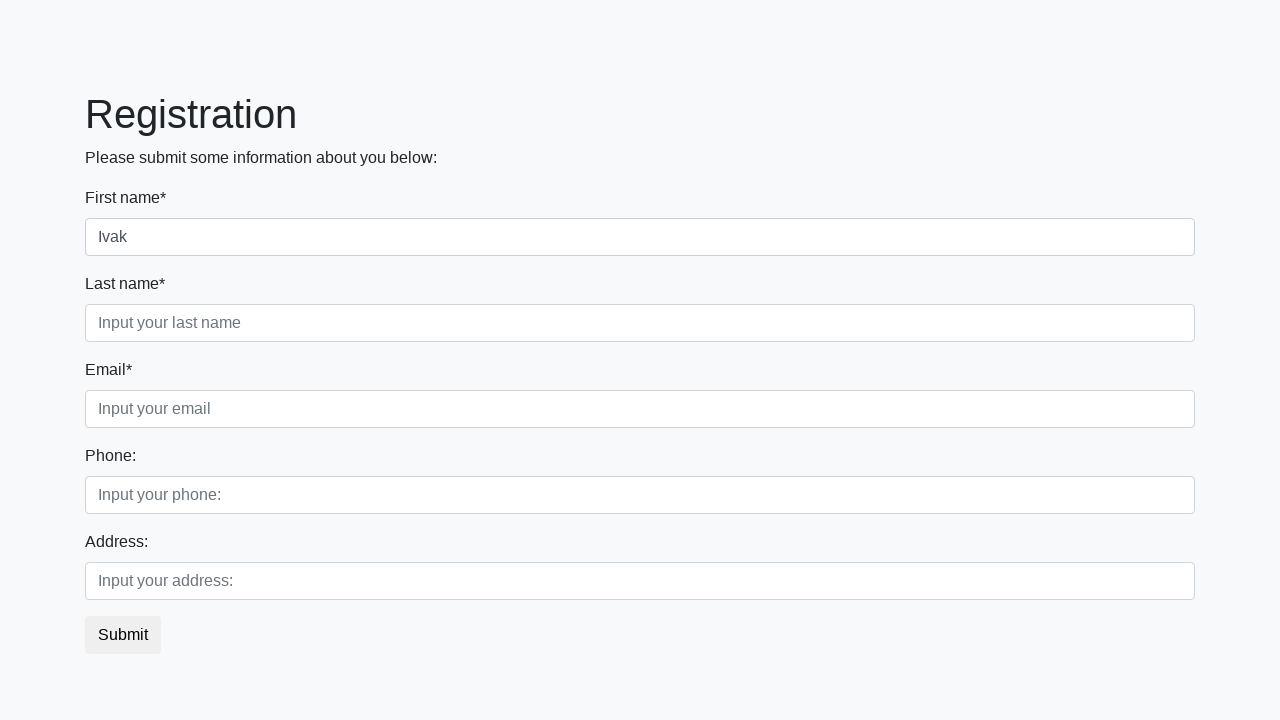

Filled last name field with 'Ivak' on .first_block .second_class .second
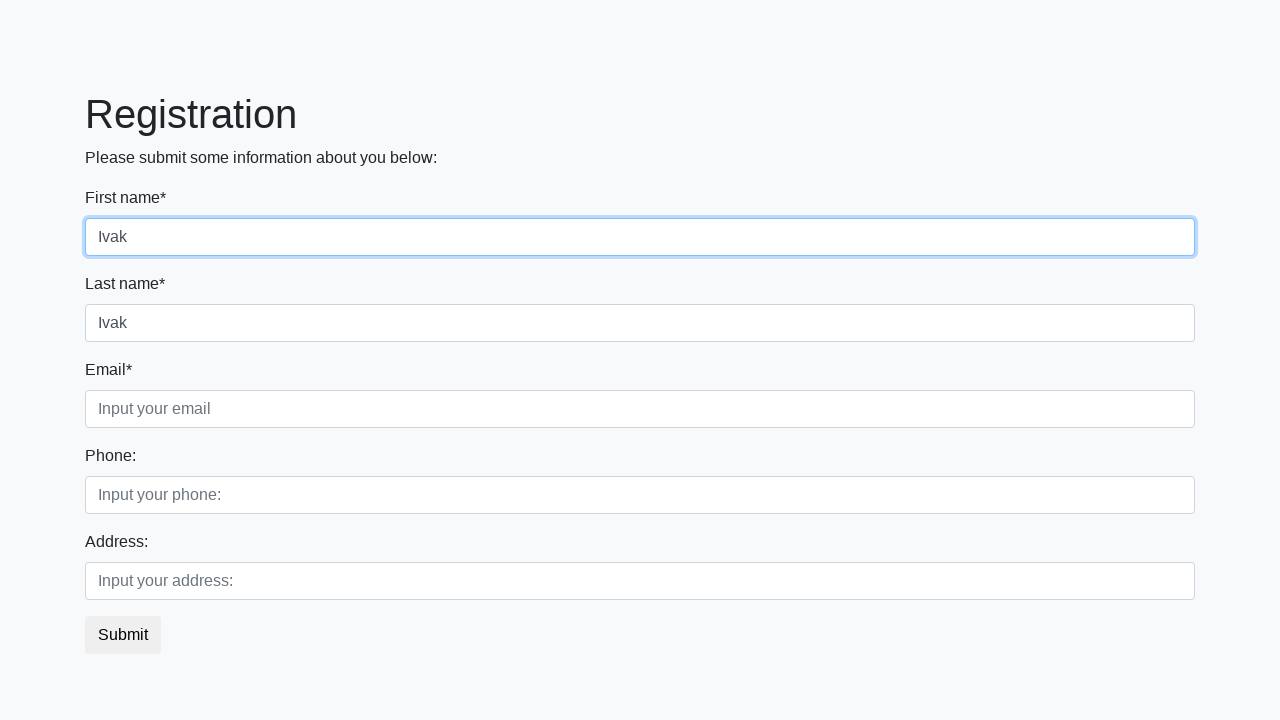

Filled email field with 'Ivak' on .first_block .third_class .third
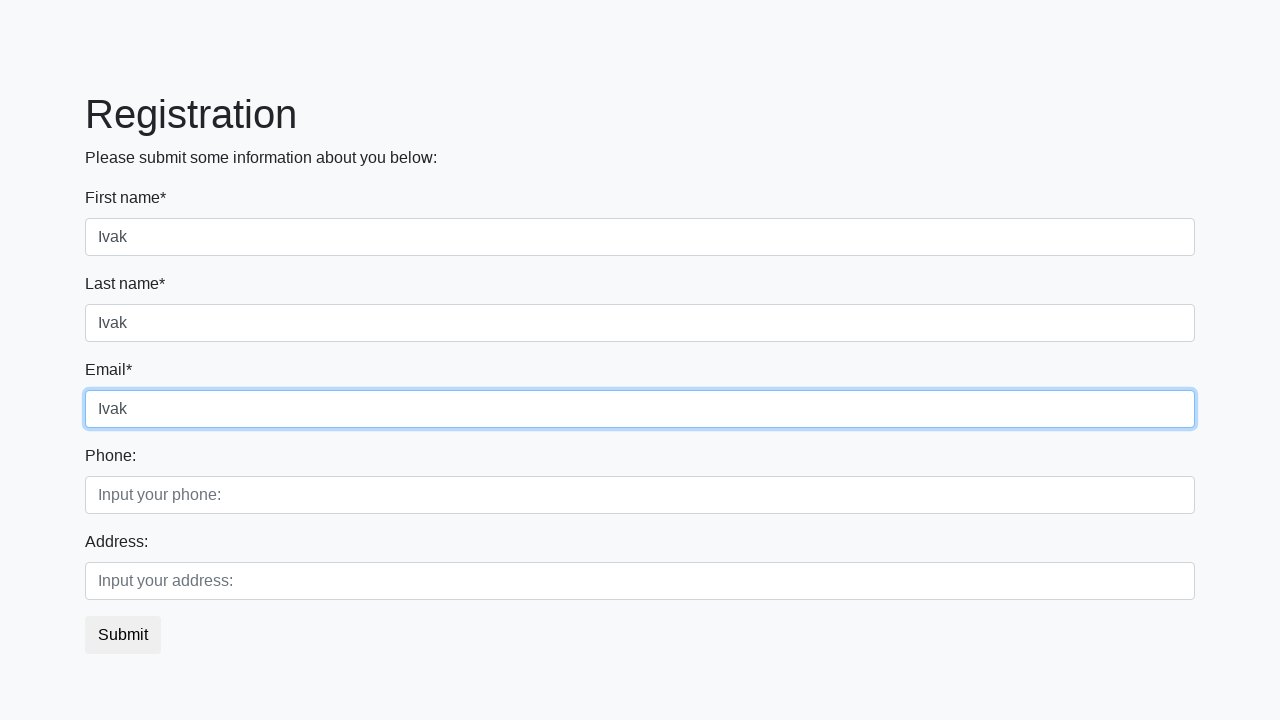

Filled phone field with '+7838383838' on .second_block .first_class .first
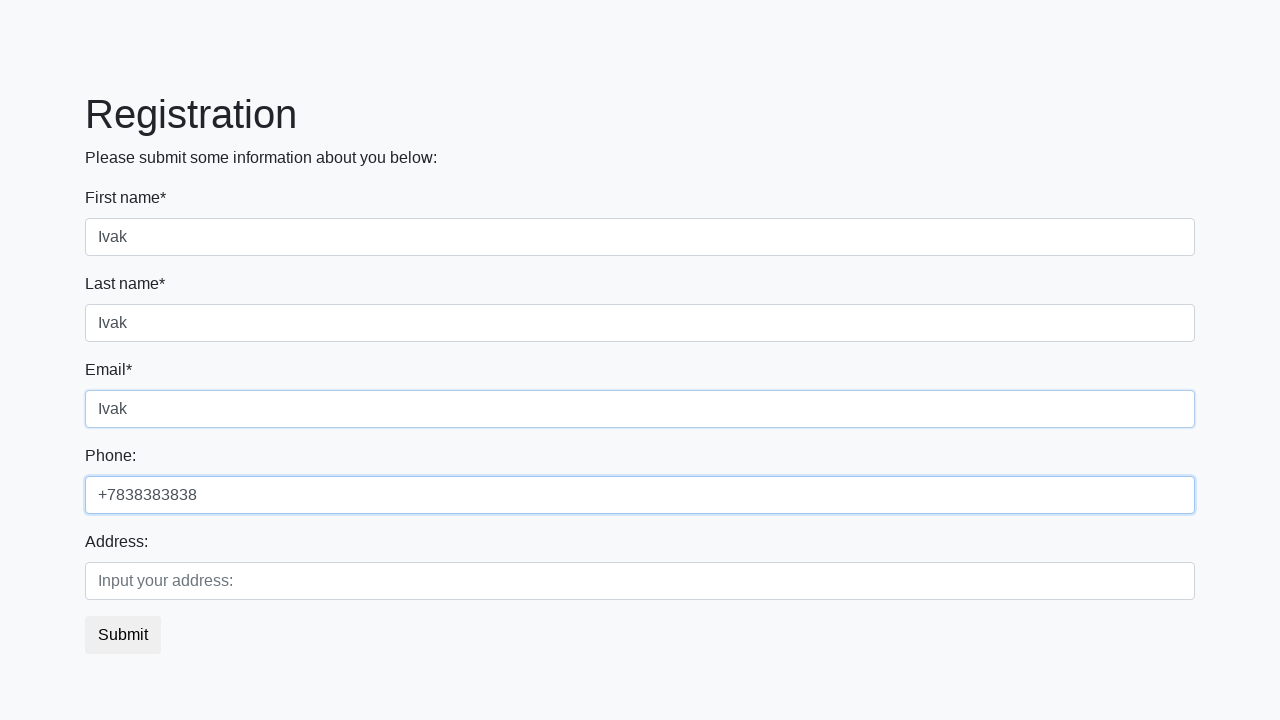

Filled address field with 'MSK' on .second_block .second_class .second
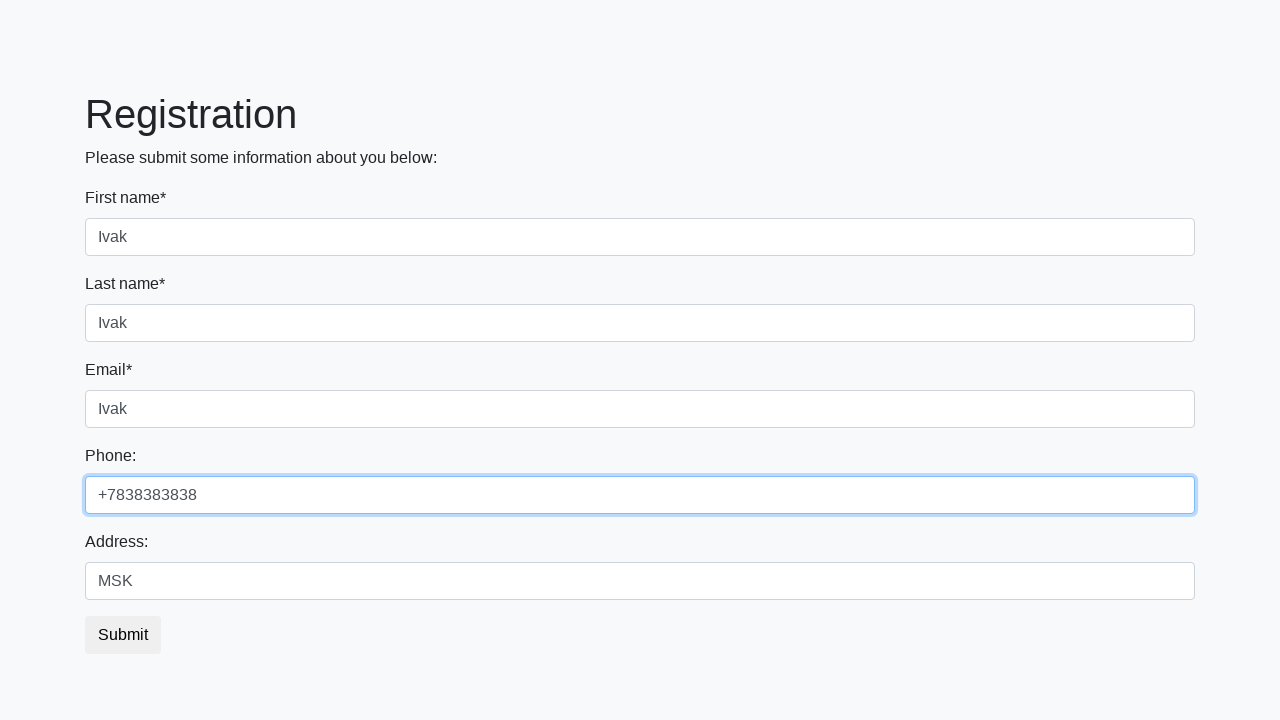

Clicked submit button to register at (123, 635) on button
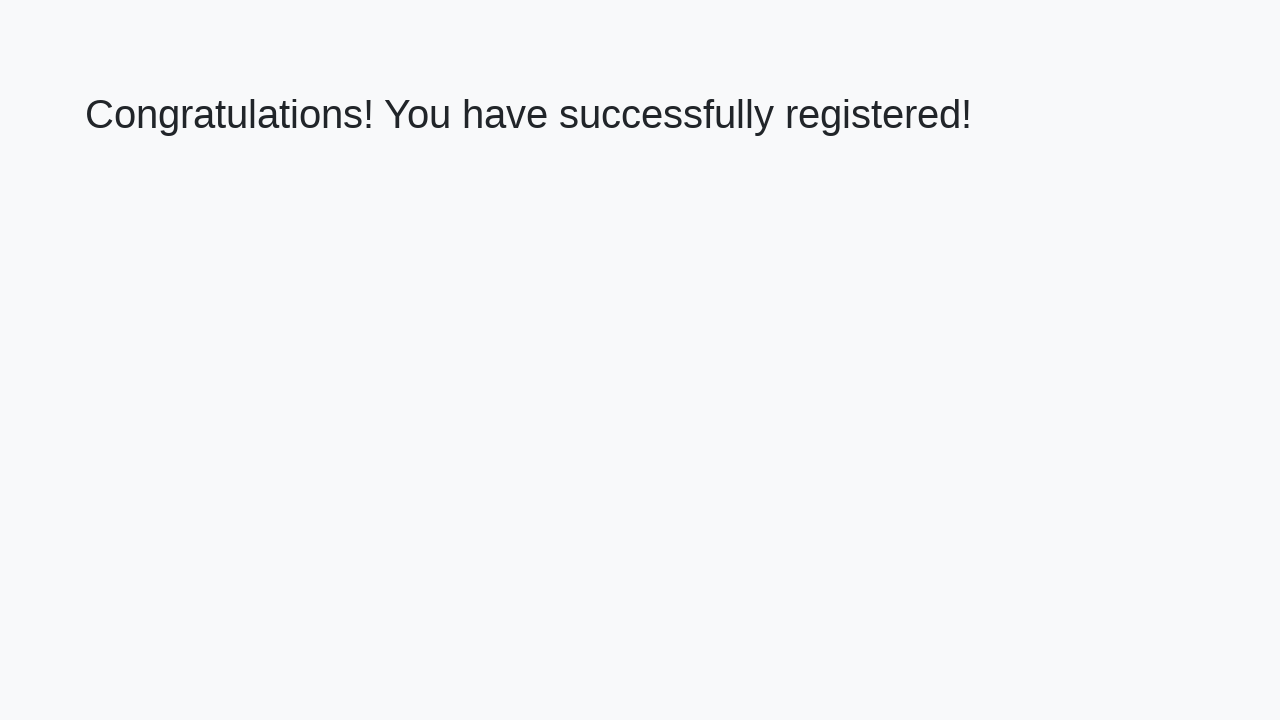

Success message heading appeared
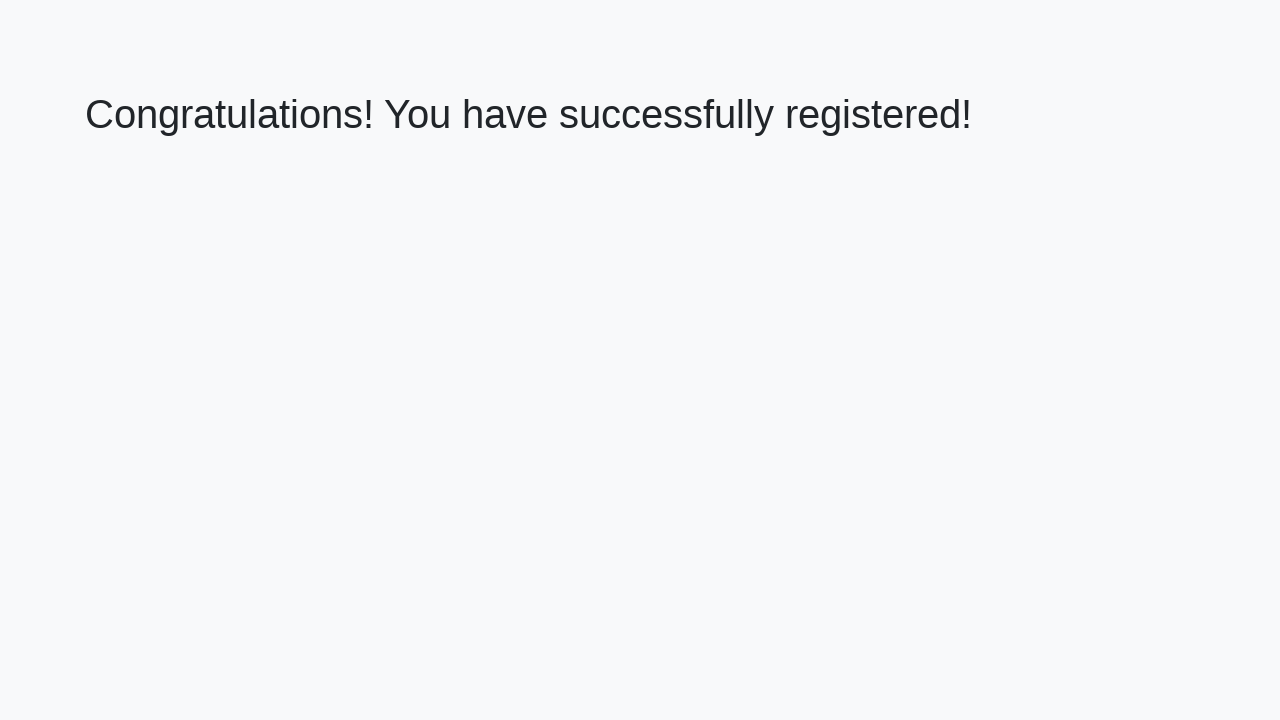

Retrieved success message text
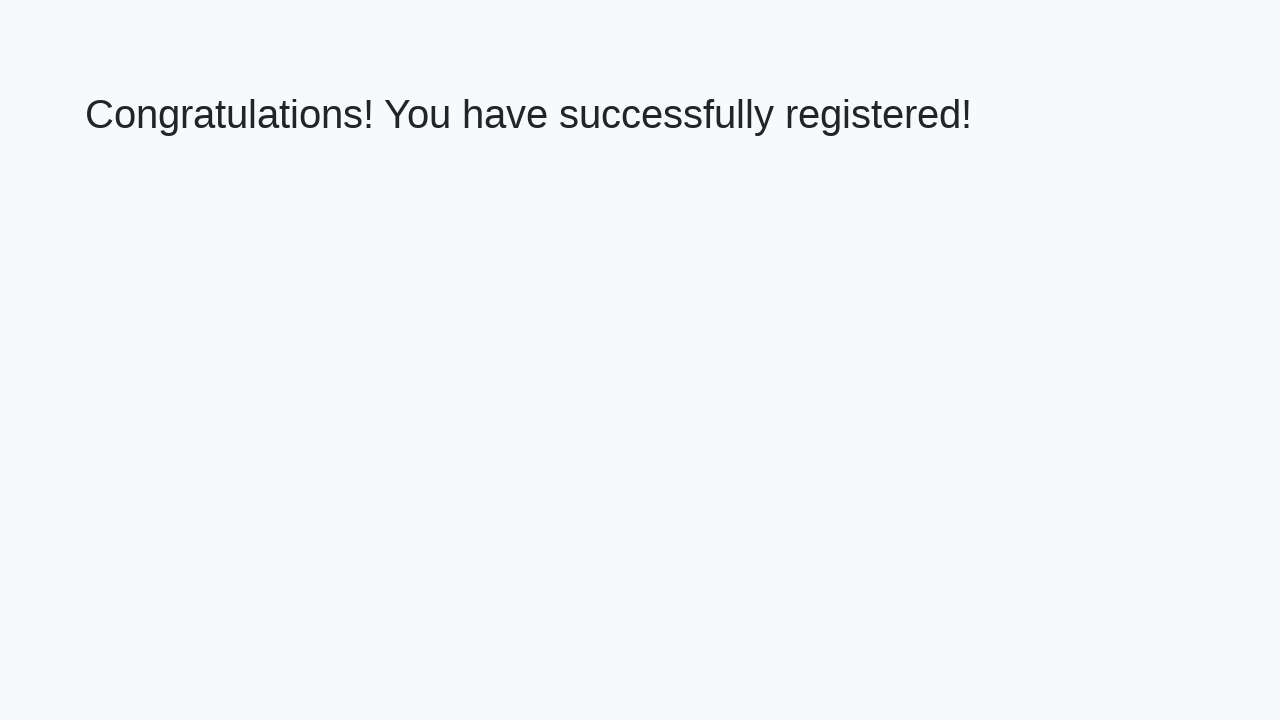

Verified success message: 'Congratulations! You have successfully registered!'
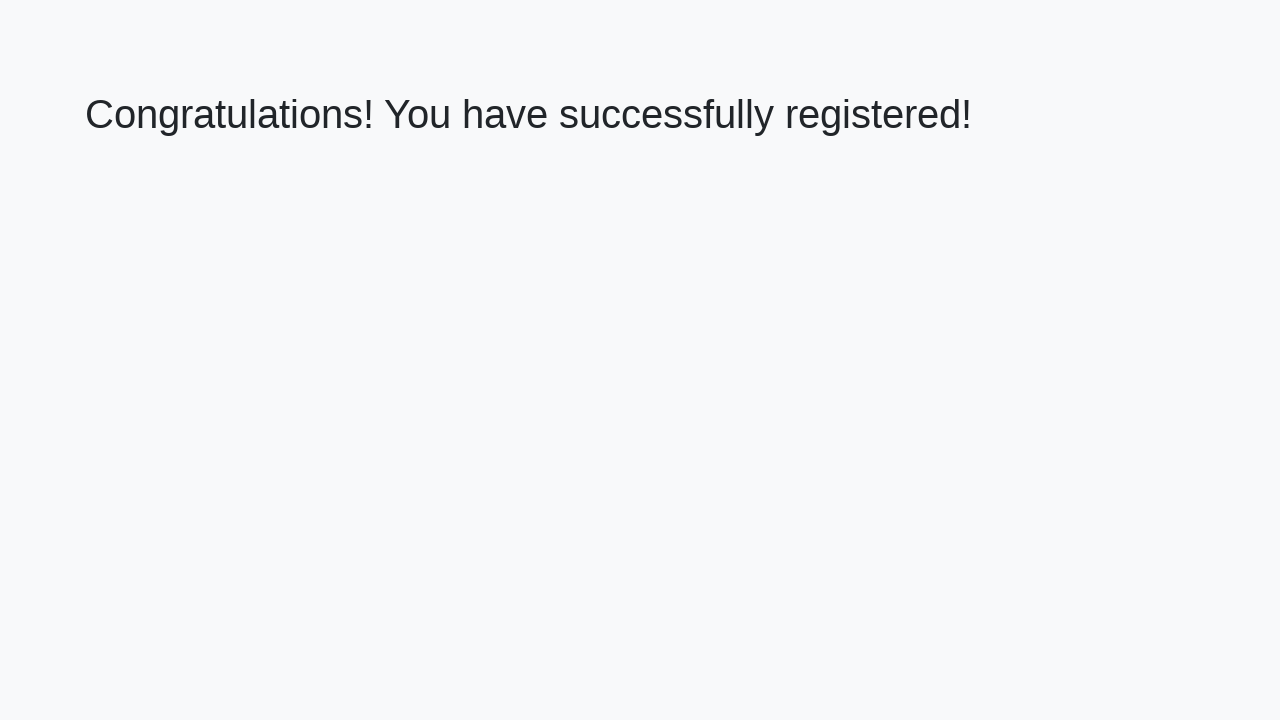

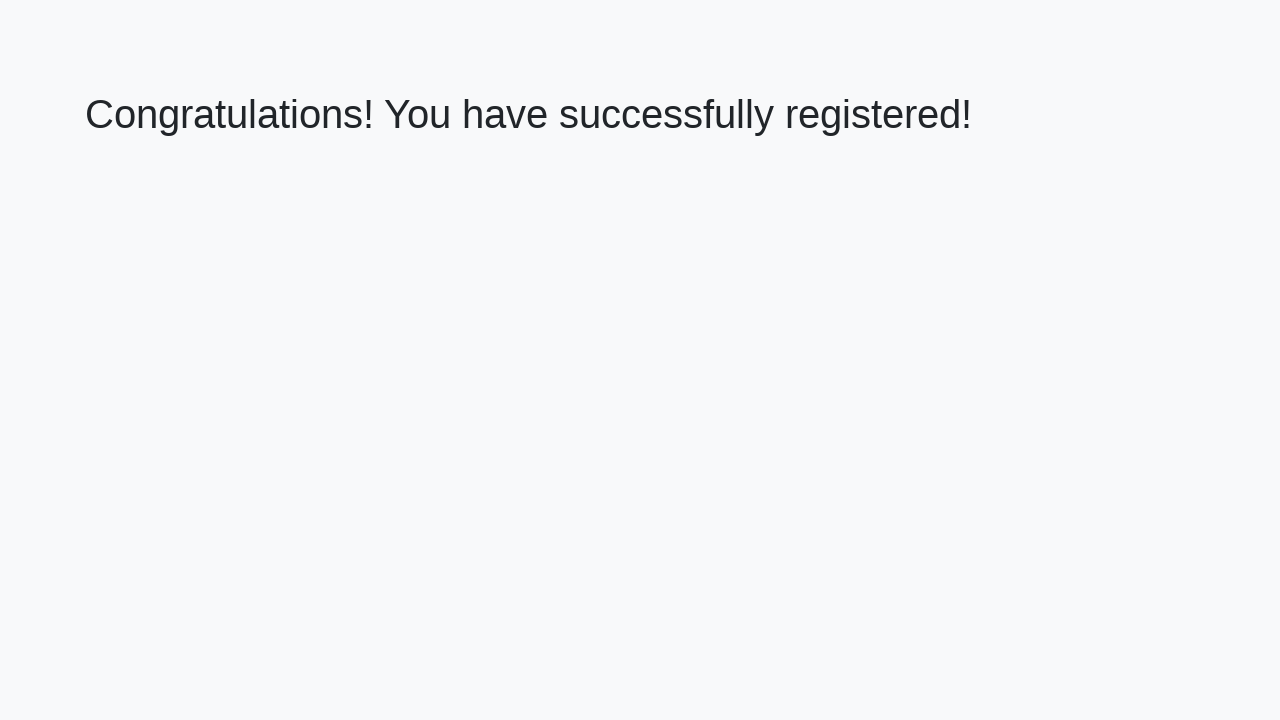